Tests keyboard navigation on a spreadsheet file page using arrow keys, tab, and enter to interact with download options

Starting URL: http://spreadsheetpage.com/index.php/file/C35/P10/

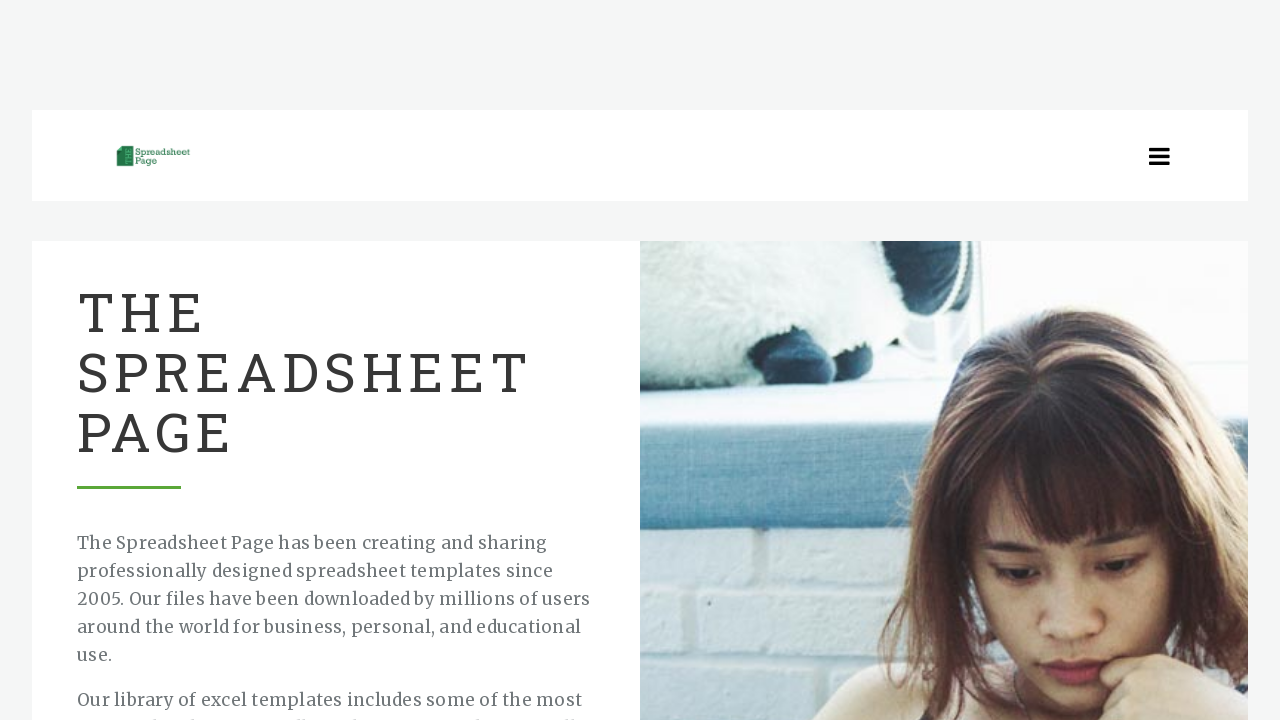

Pressed ArrowDown key to navigate down in spreadsheet
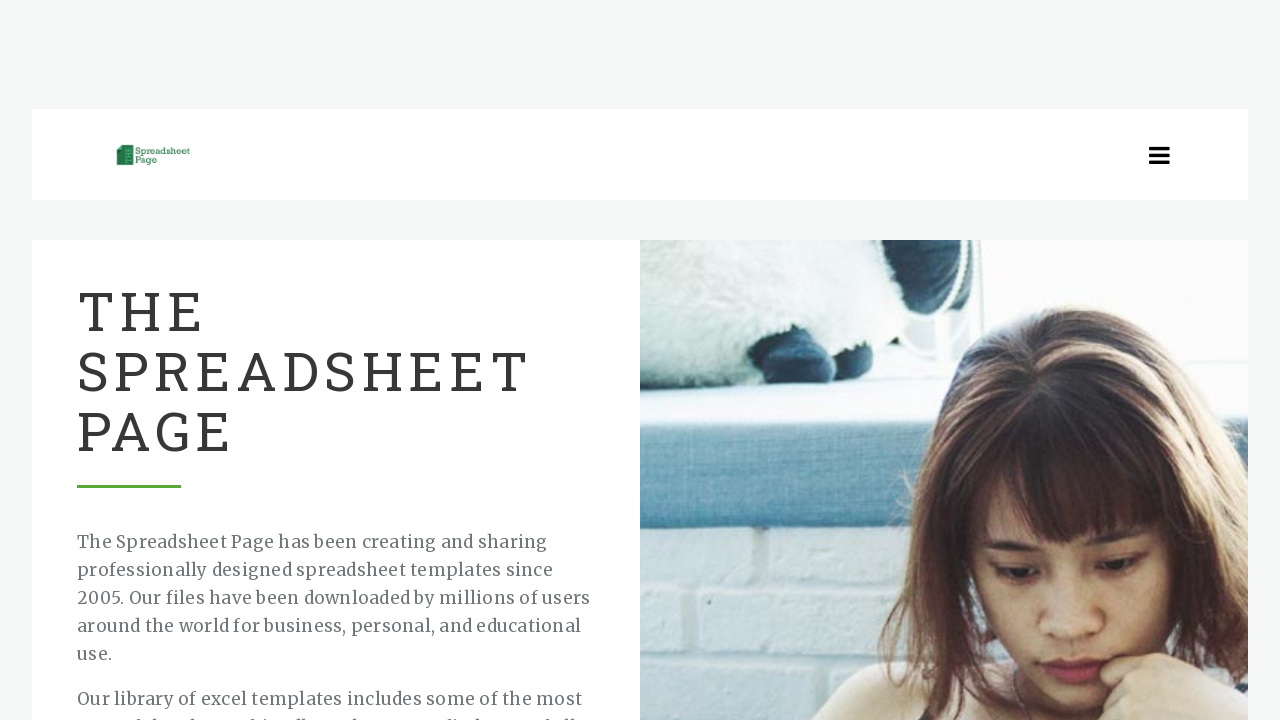

Pressed Tab key first time to navigate to next element
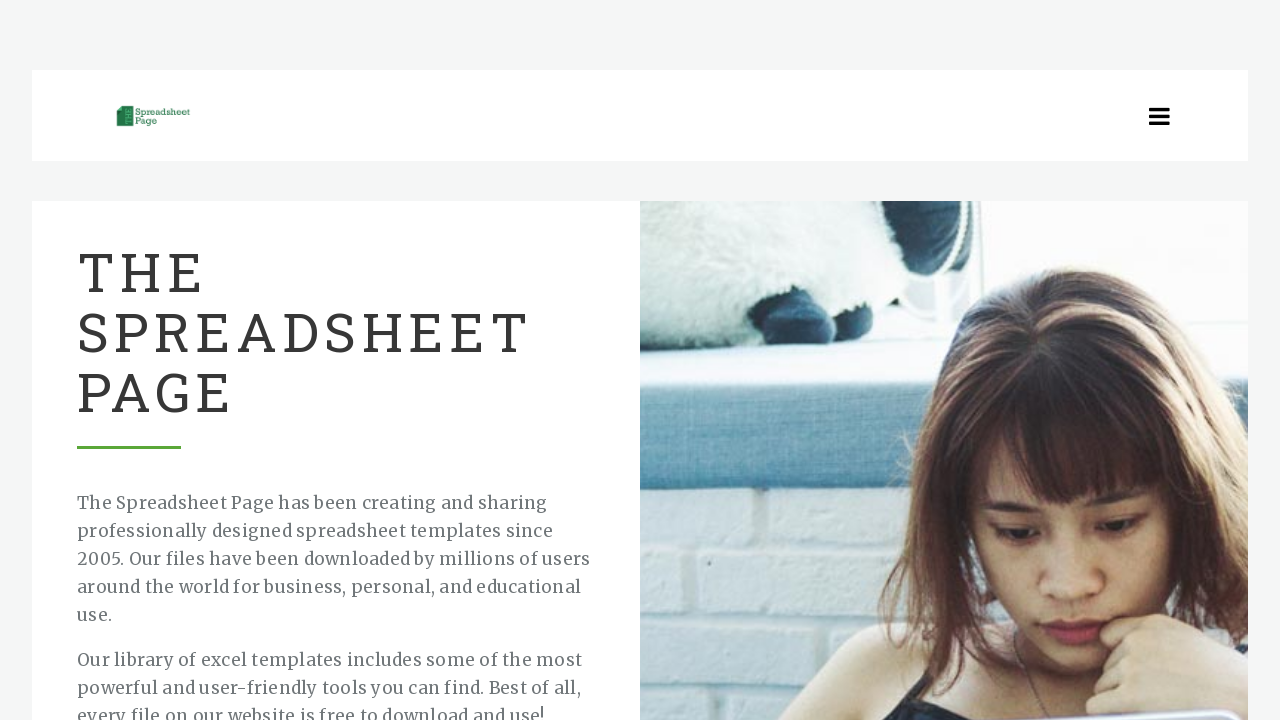

Pressed Tab key second time to navigate to next element
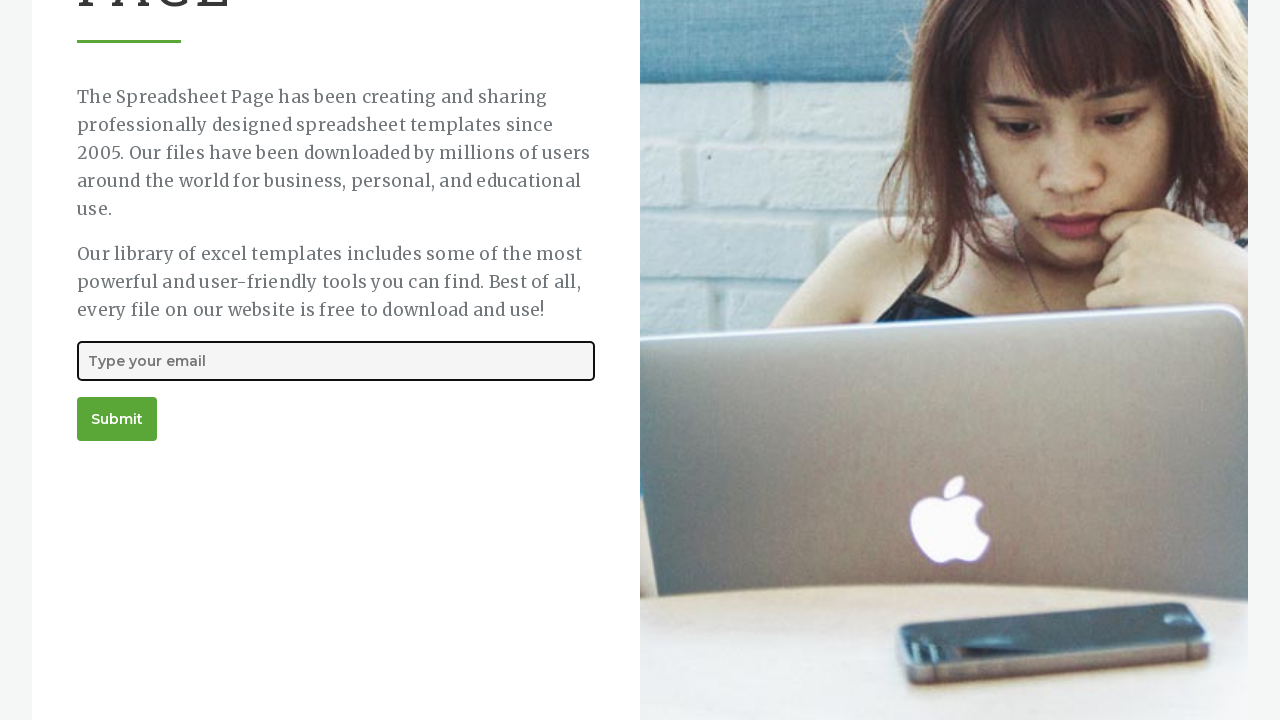

Pressed Tab key third time to navigate to download options
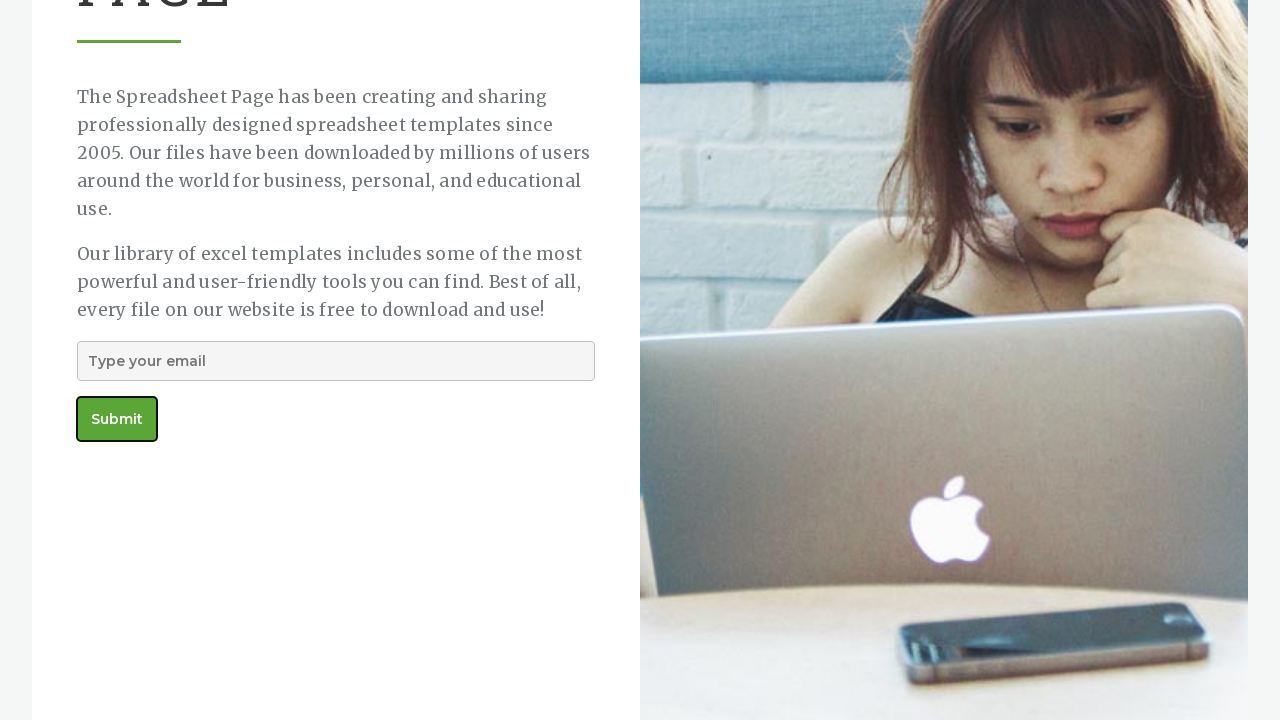

Pressed Enter to activate the selected download option
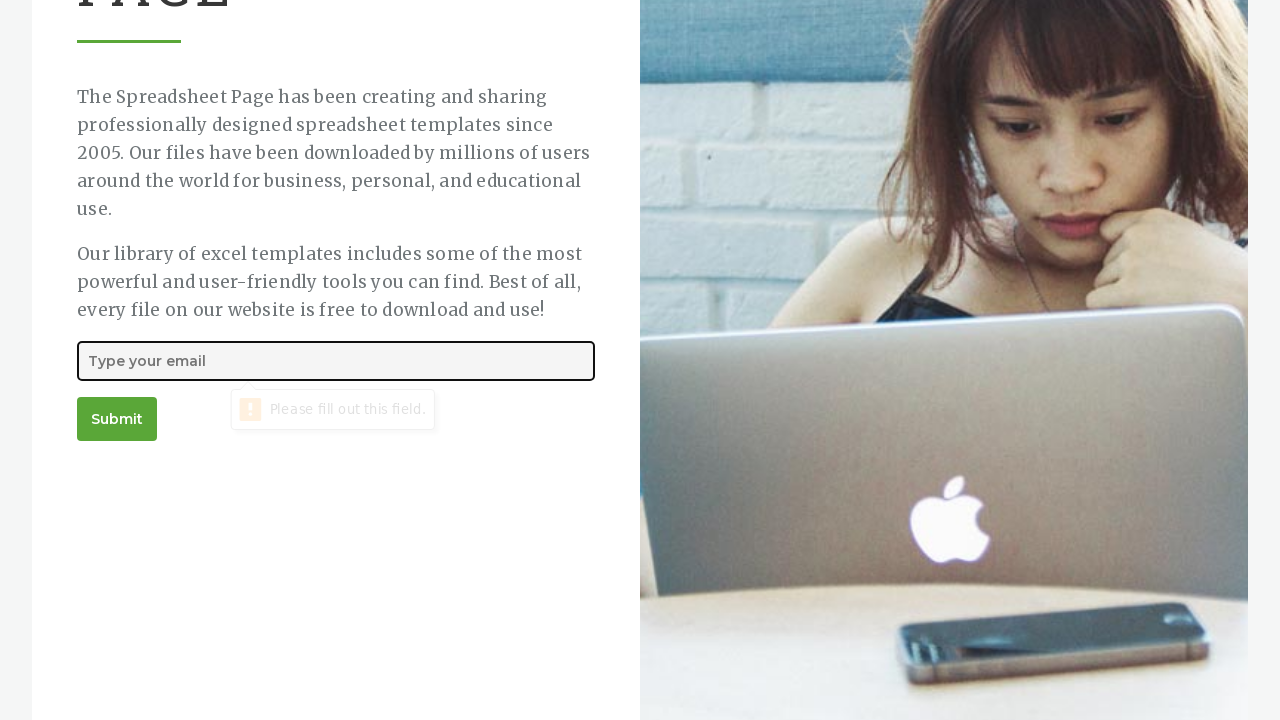

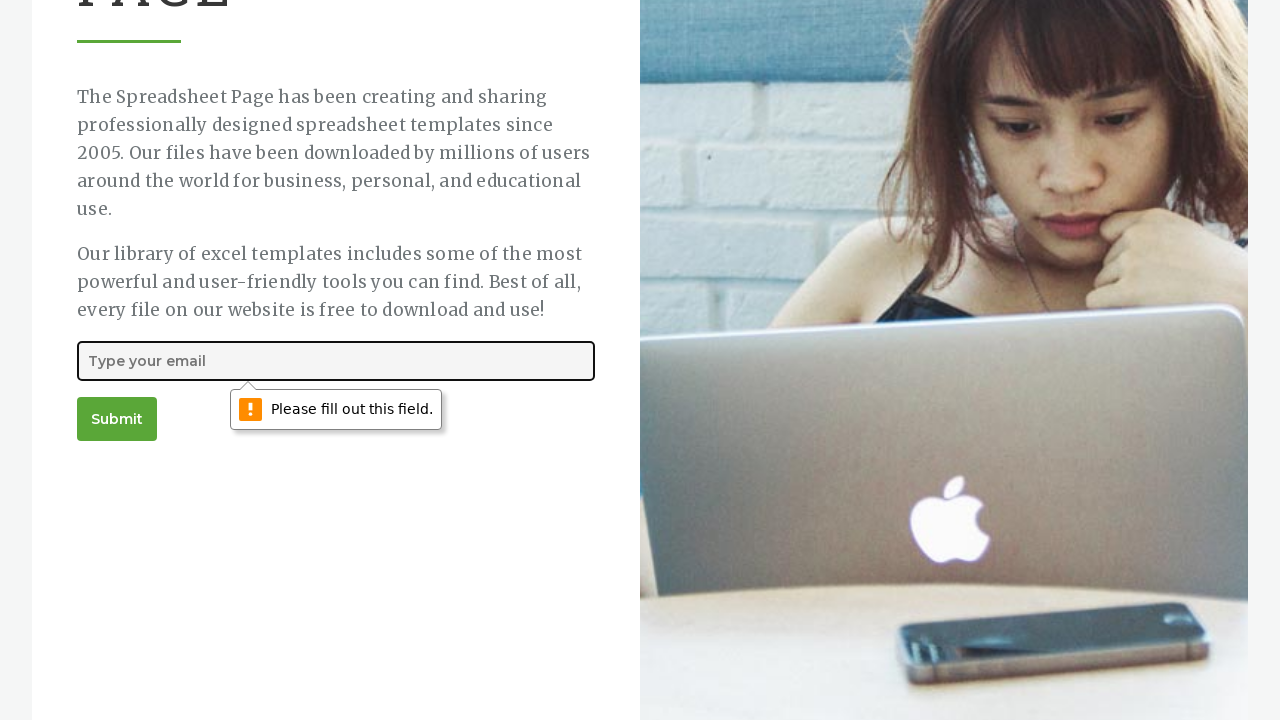